Navigates from the Elements main page to the Check Box page using the side menu

Starting URL: https://demoqa.com/elements

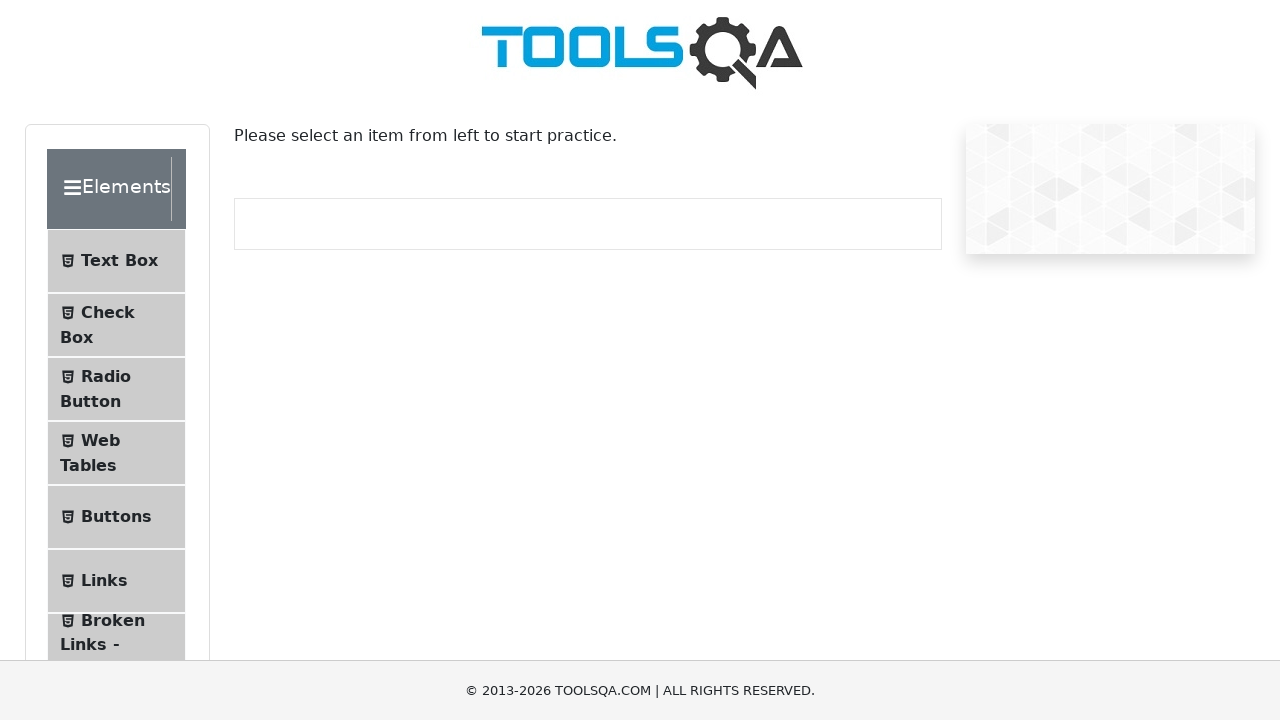

Clicked on Check Box in the side menu at (108, 312) on text=Check Box
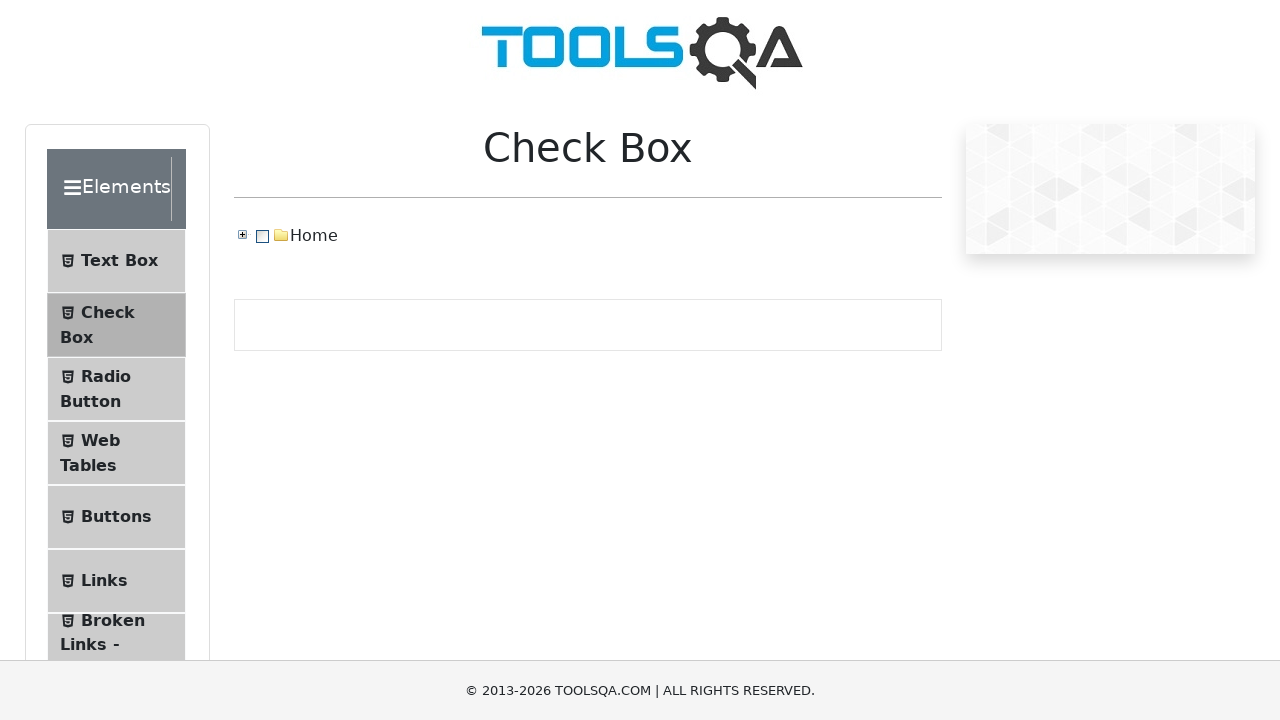

Check Box page loaded successfully
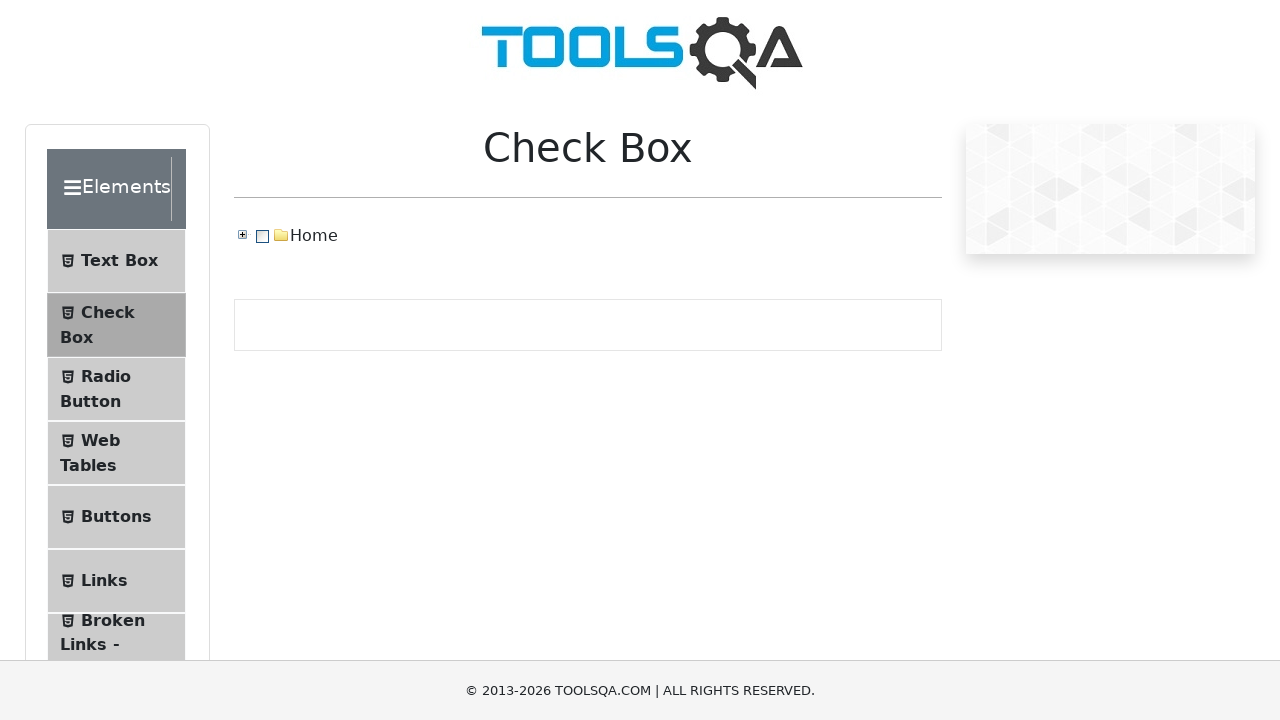

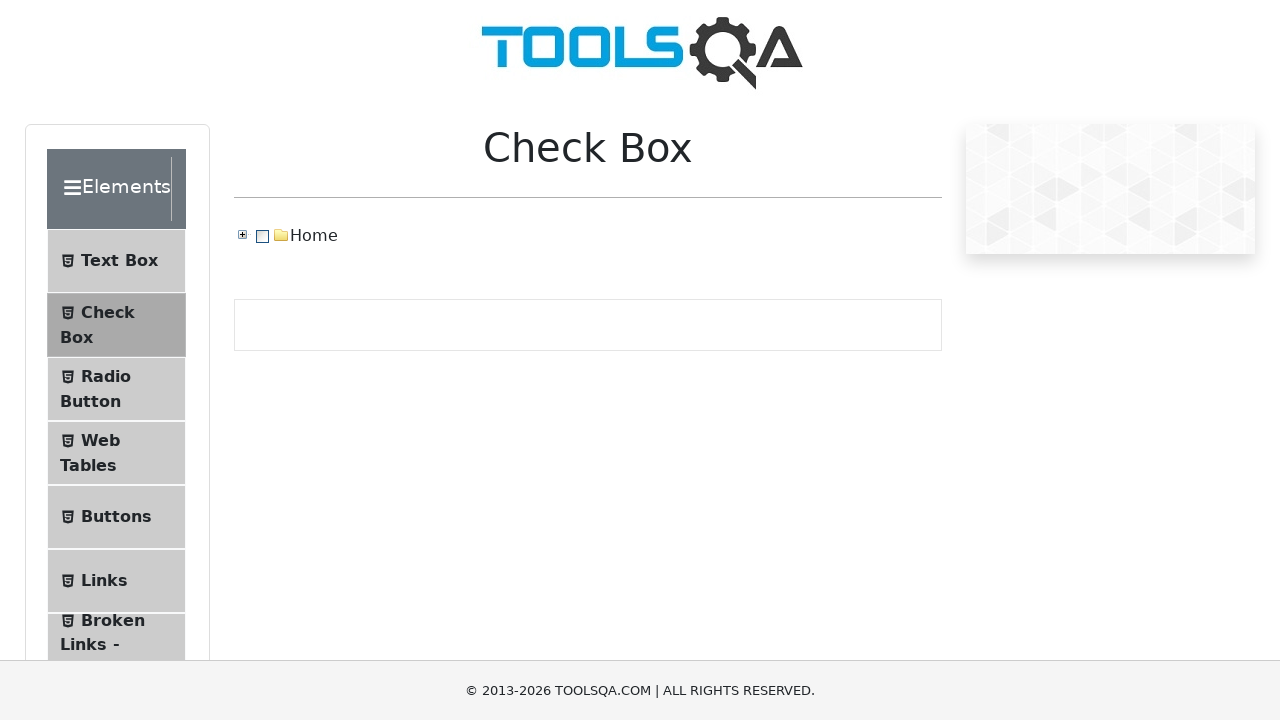